Selects a random checkbox from the available checkboxes

Starting URL: https://codenboxautomationlab.com/practice/

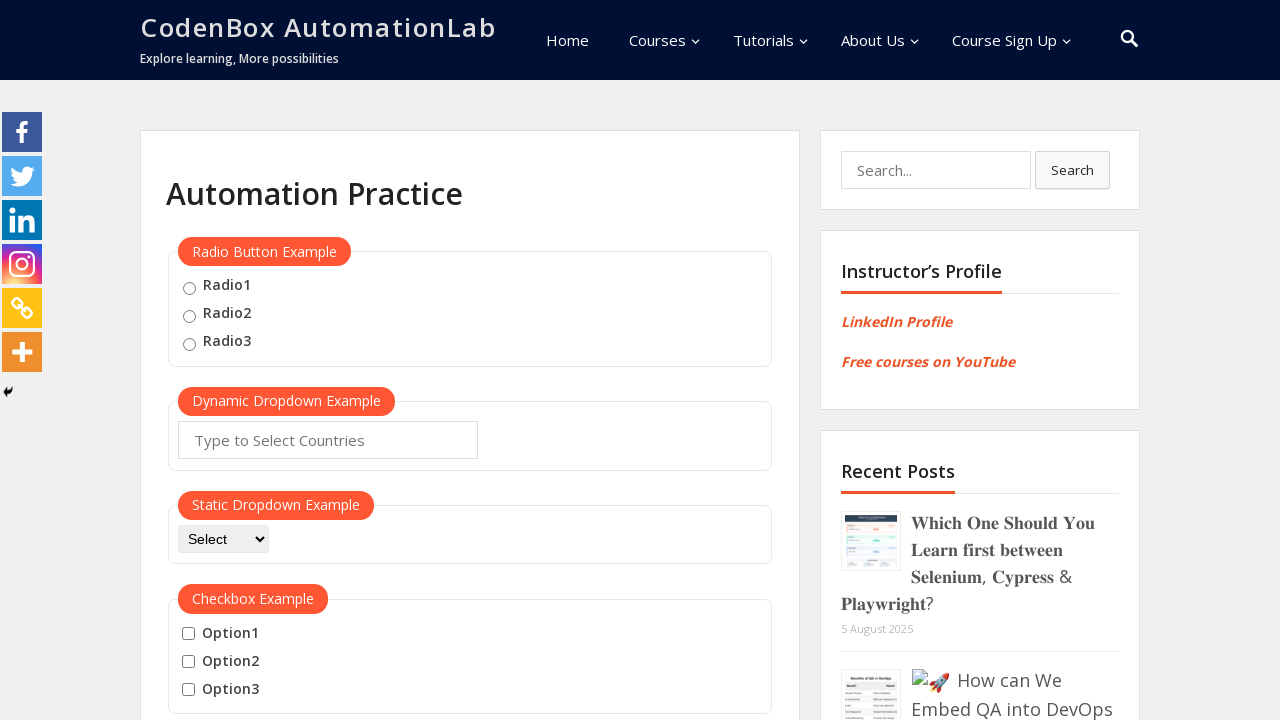

Navigated to CodeBox Automation Lab practice page
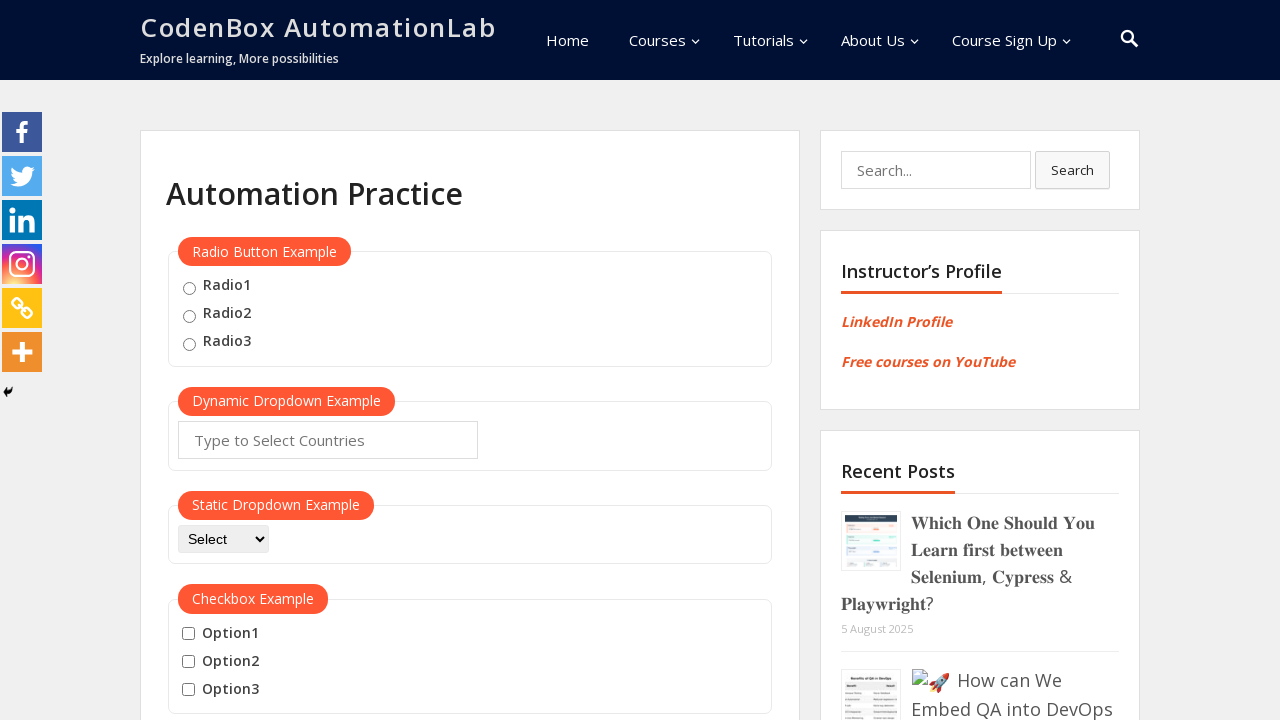

Located all available checkboxes on the page
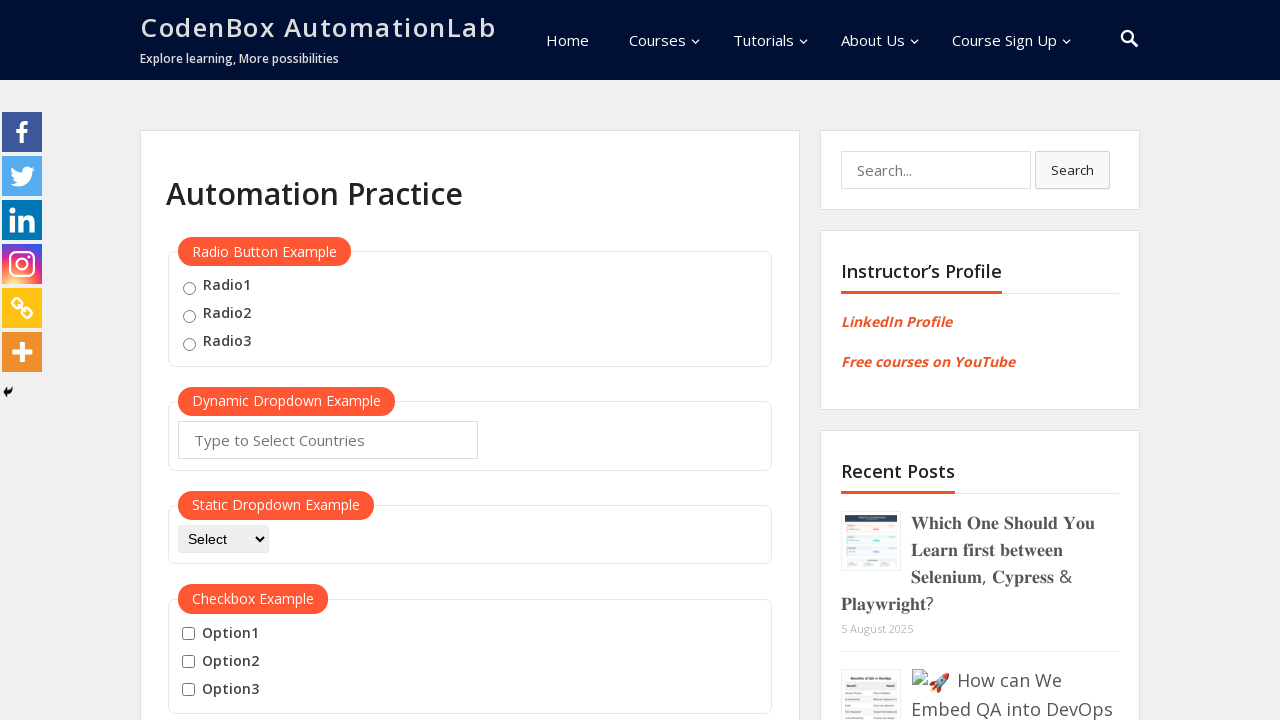

Selected random checkbox at index 0 out of 3 total checkboxes
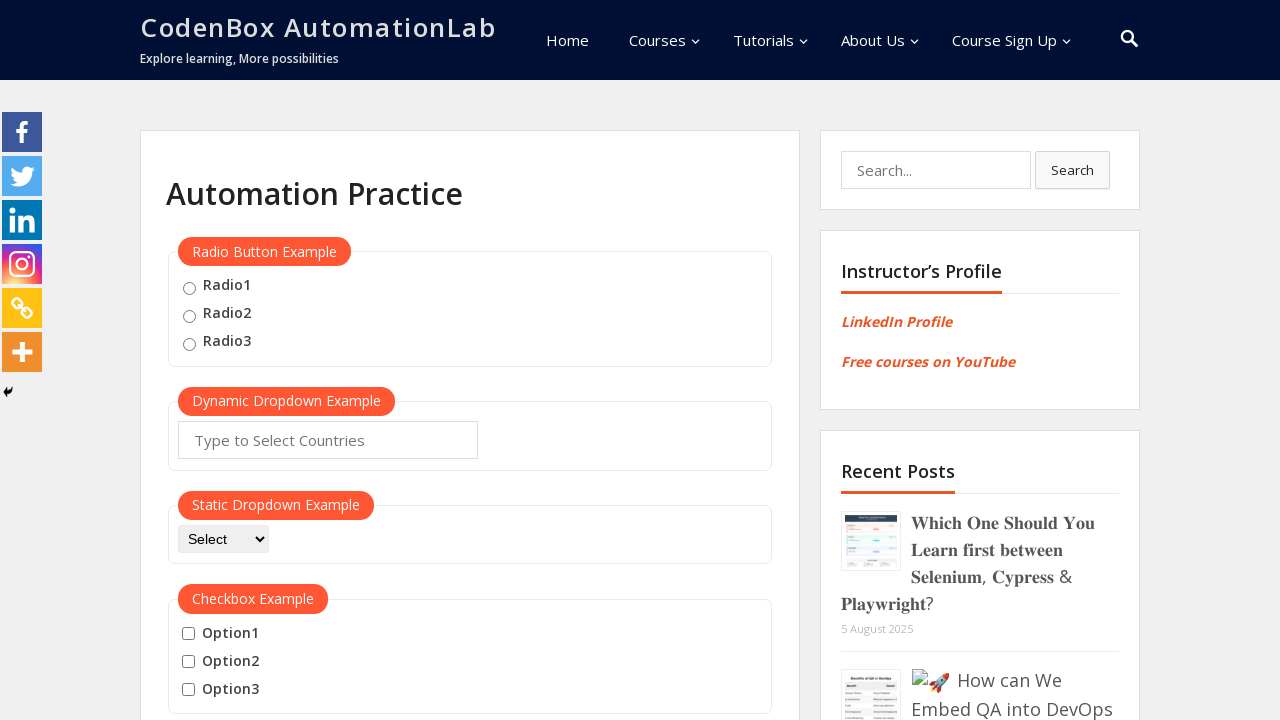

Clicked the randomly selected checkbox at (188, 634) on input[type='checkbox'] >> nth=0
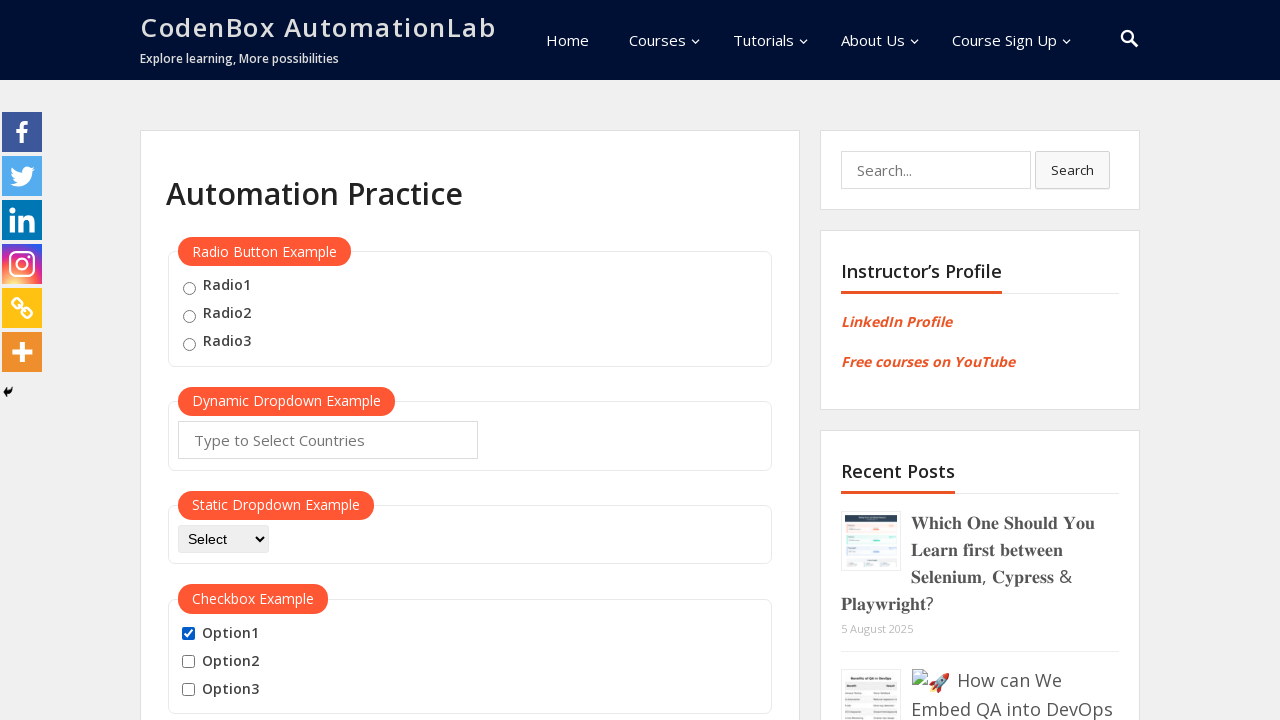

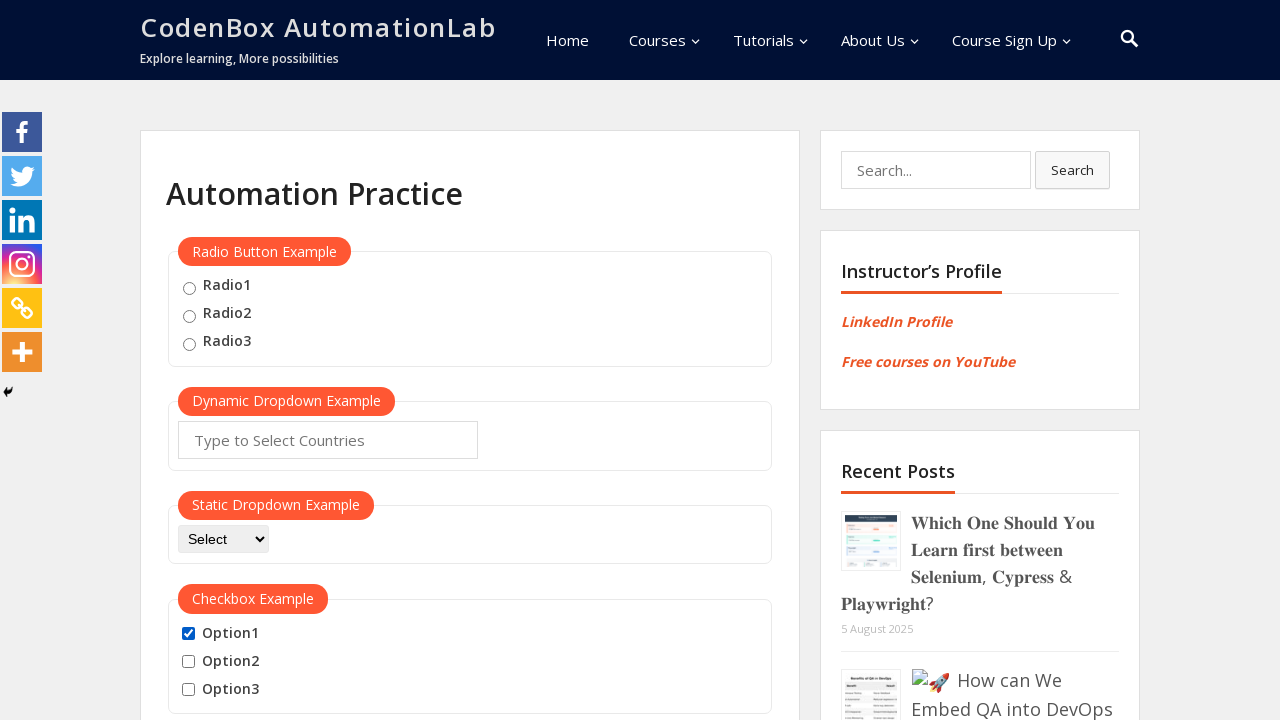